Tests that error messages disappear after populating mandatory fields on a contact form. Navigates to contact page, clicks submit to trigger validation errors, then fills in forename, email, and message fields and verifies the error messages are gone.

Starting URL: https://jupiter.cloud.planittesting.com/

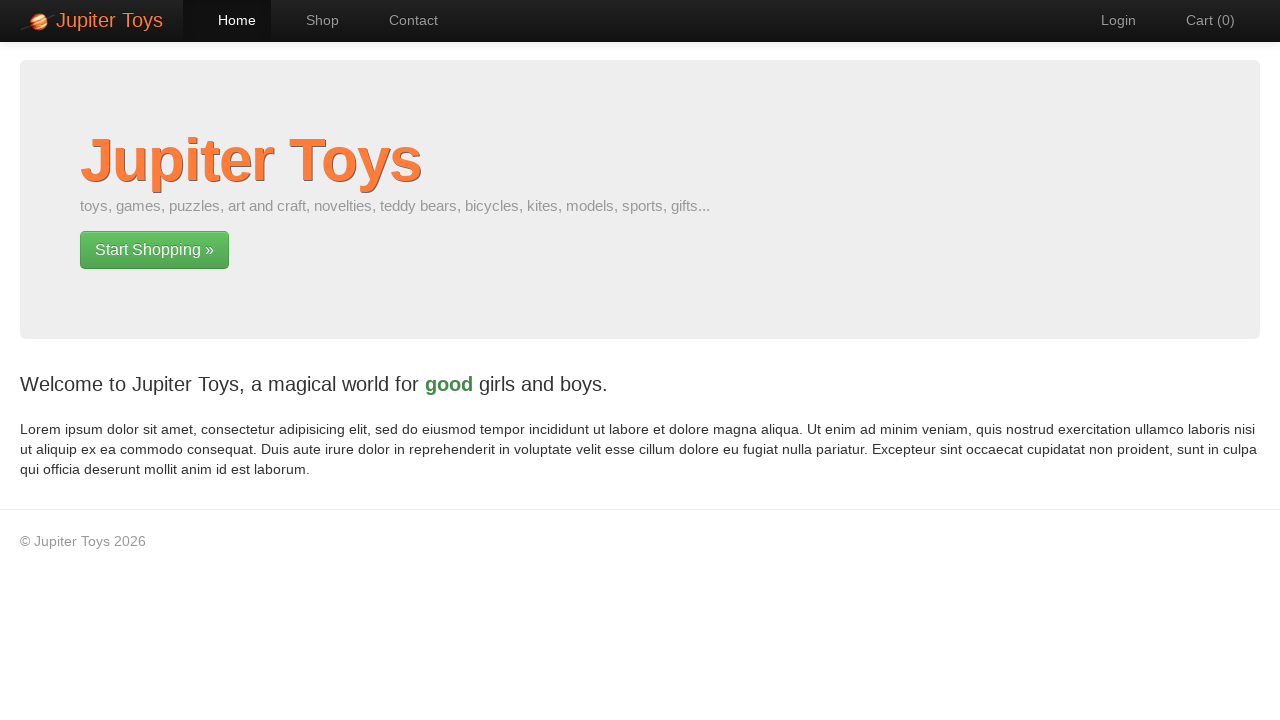

Clicked on Contact navigation item at (404, 20) on #nav-contact
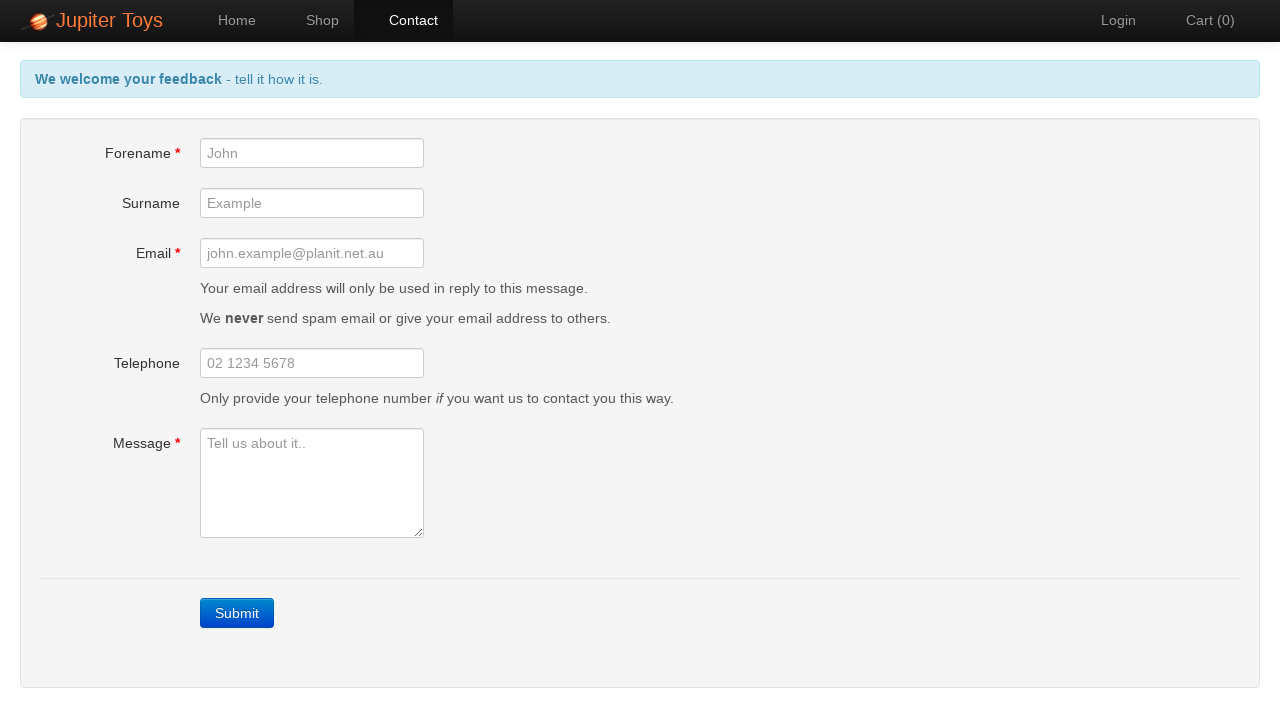

Clicked Submit button without filling mandatory fields to trigger validation errors at (237, 613) on a:has-text('Submit')
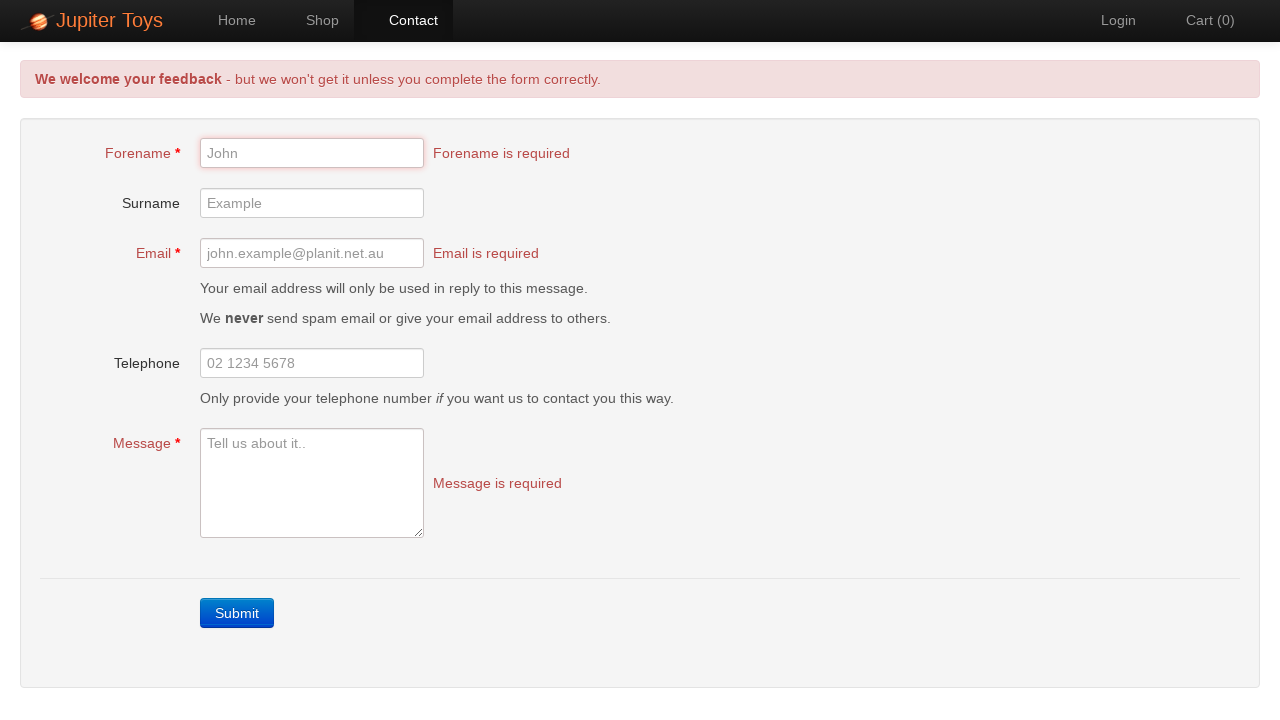

Filled forename field with 'JaneDoe' on #forename
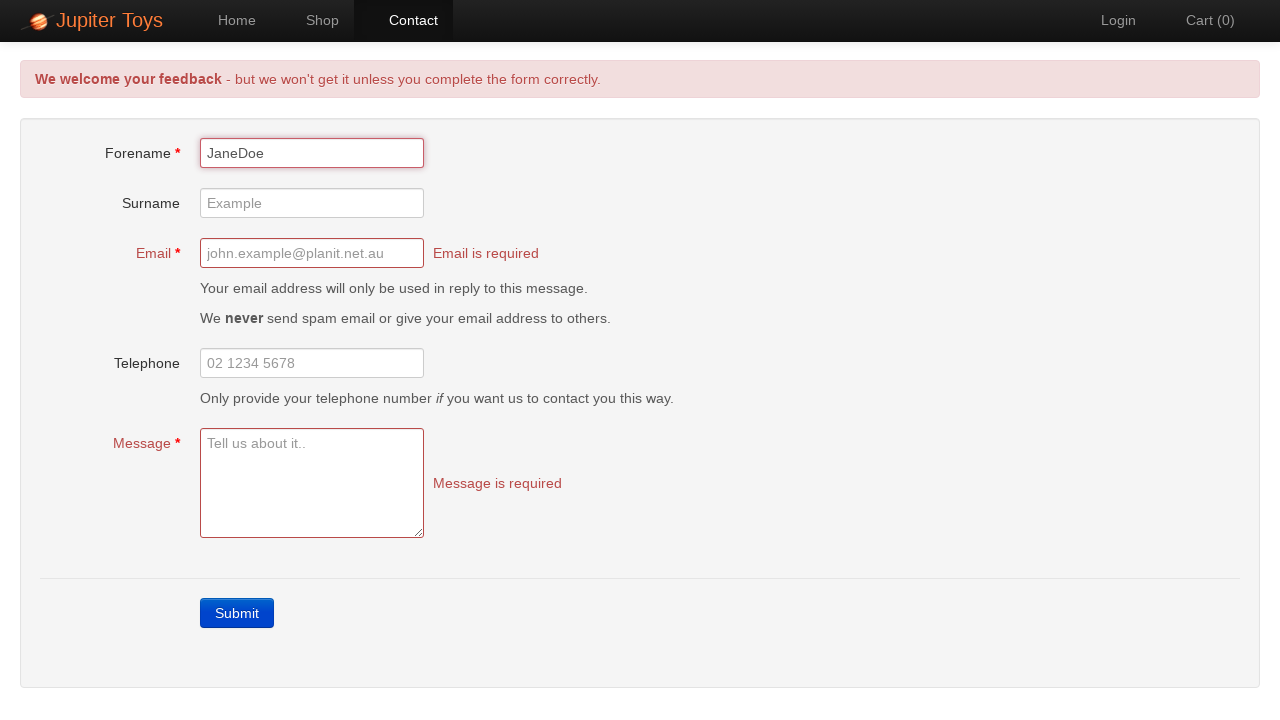

Filled email field with 'janedoe@testmail.com' on #email
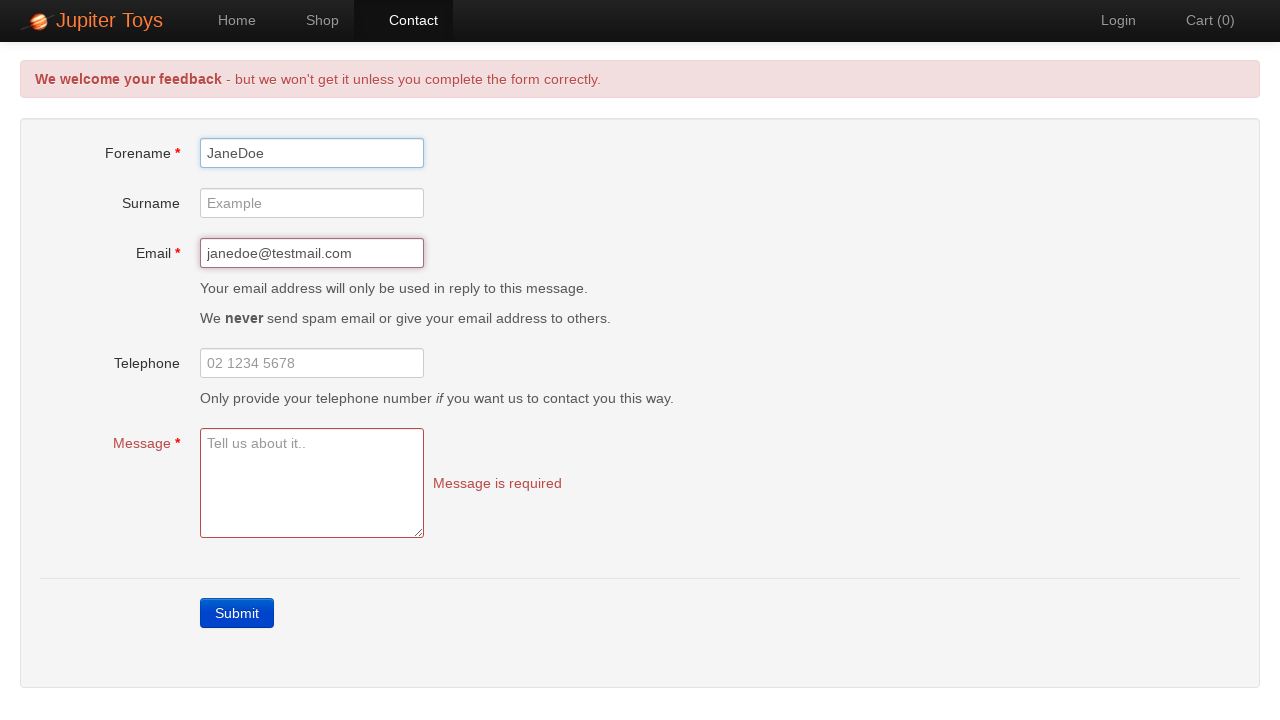

Filled message field with 'Testing the contact form validation' on #message
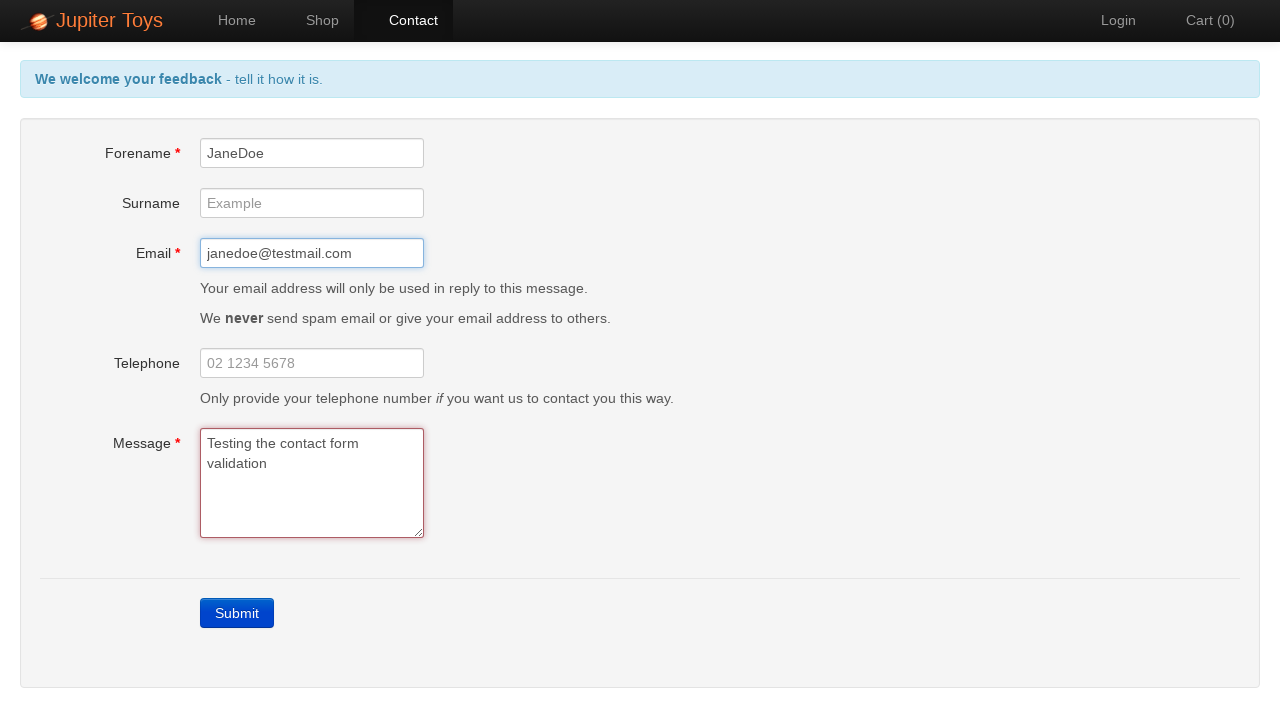

Verified forename error message is no longer visible
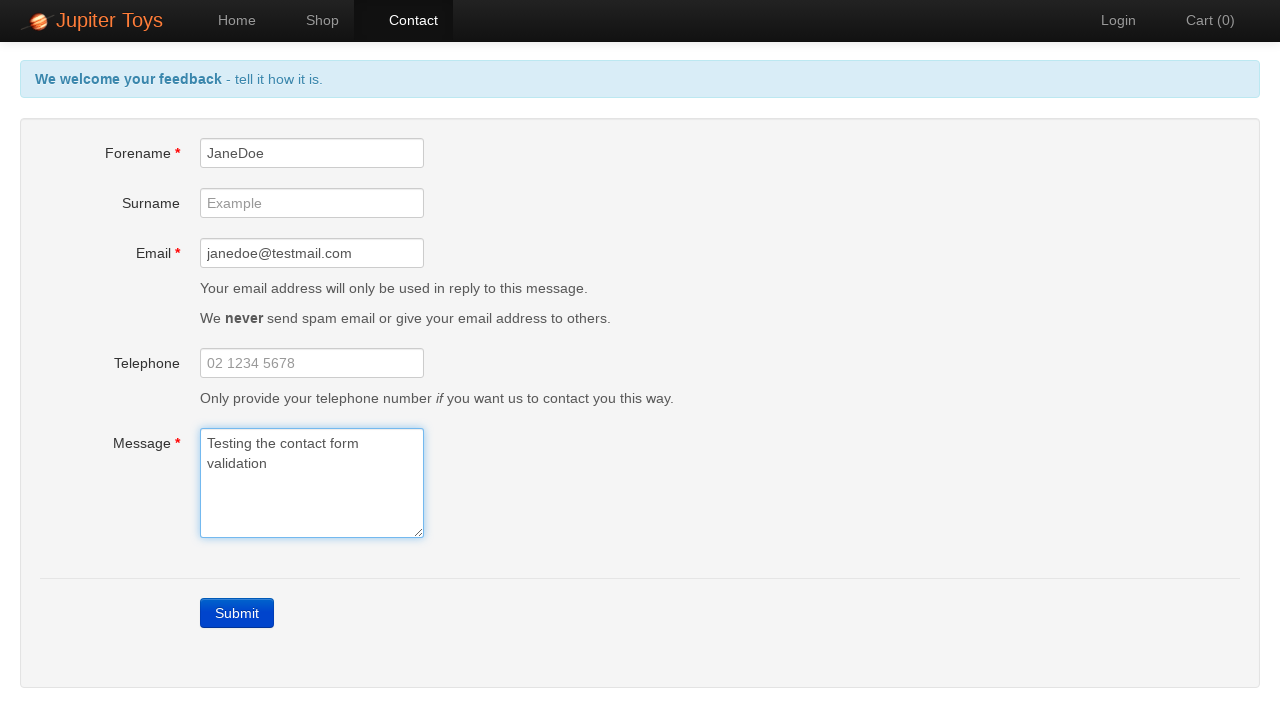

Verified email error message is no longer visible
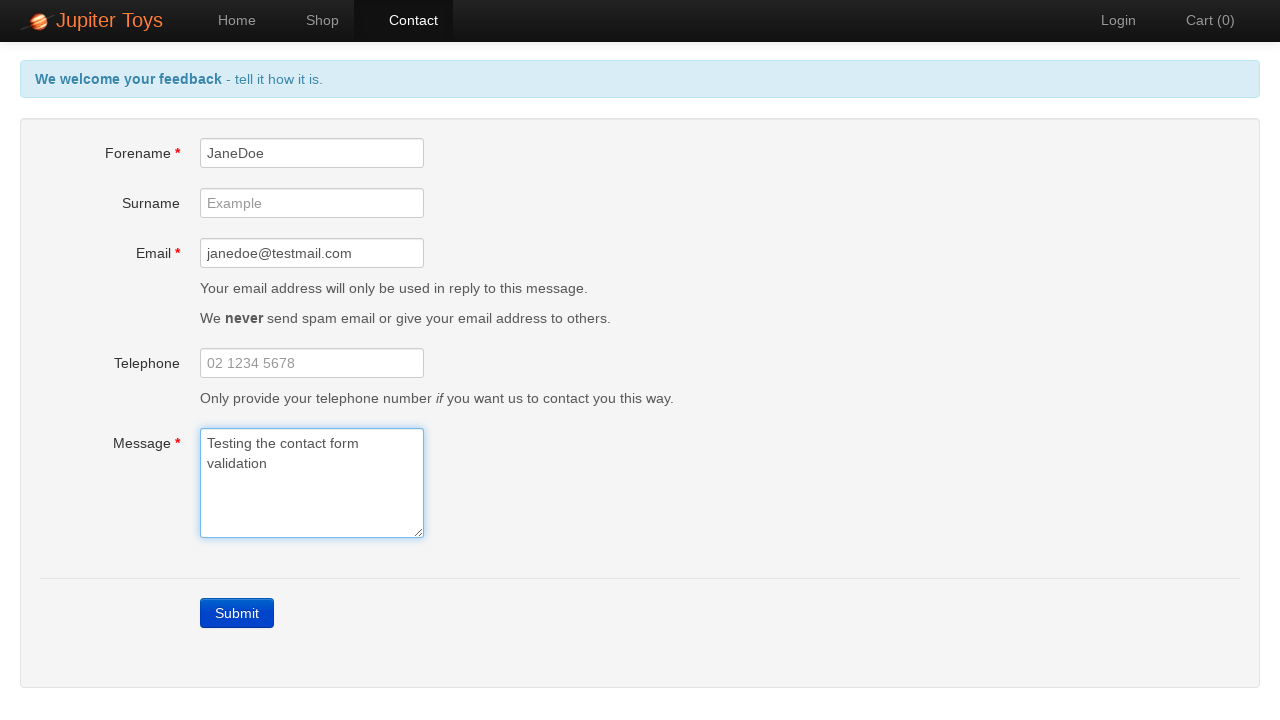

Verified message error message is no longer visible
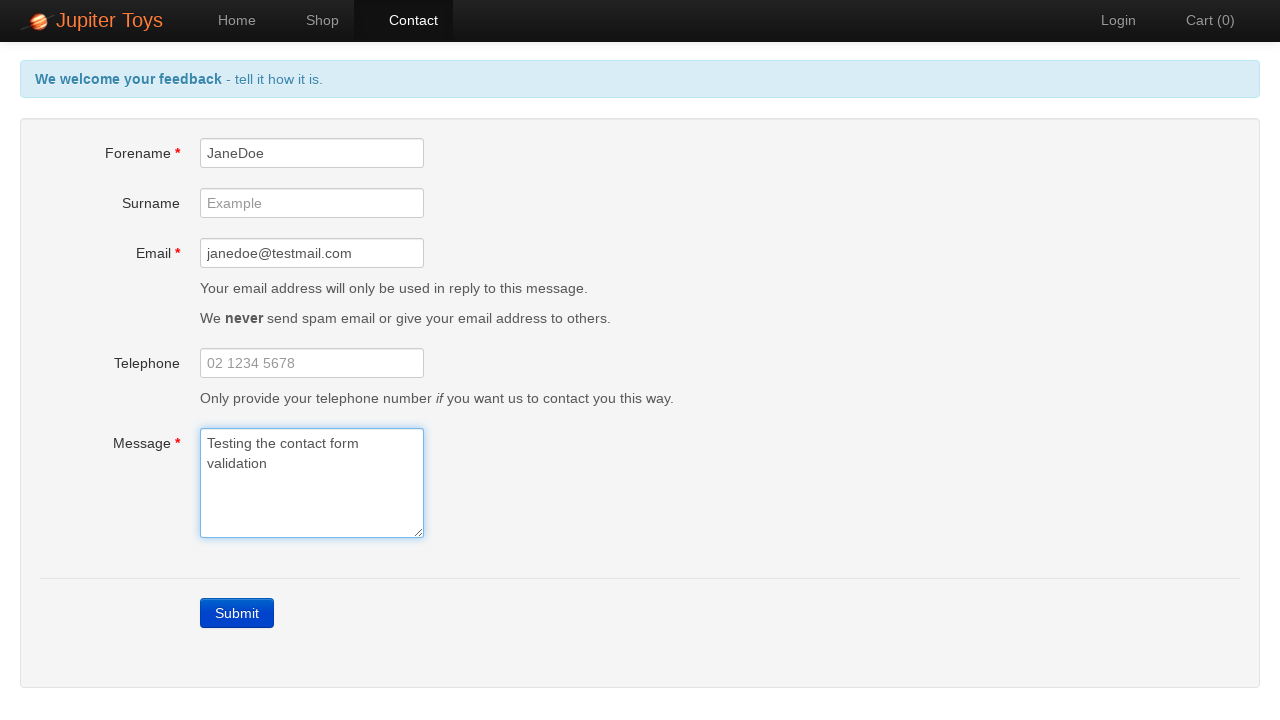

Verified header message contains 'We welcome your feedback'
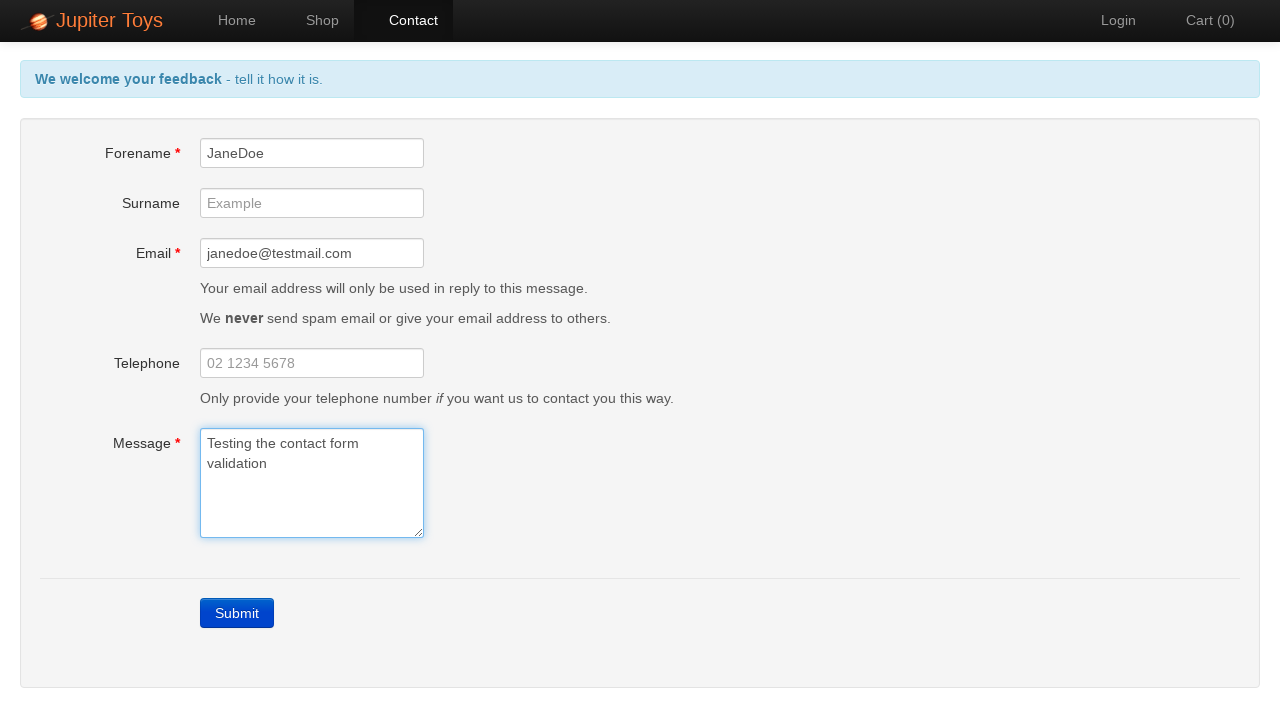

Verified header message does not have alert-error class
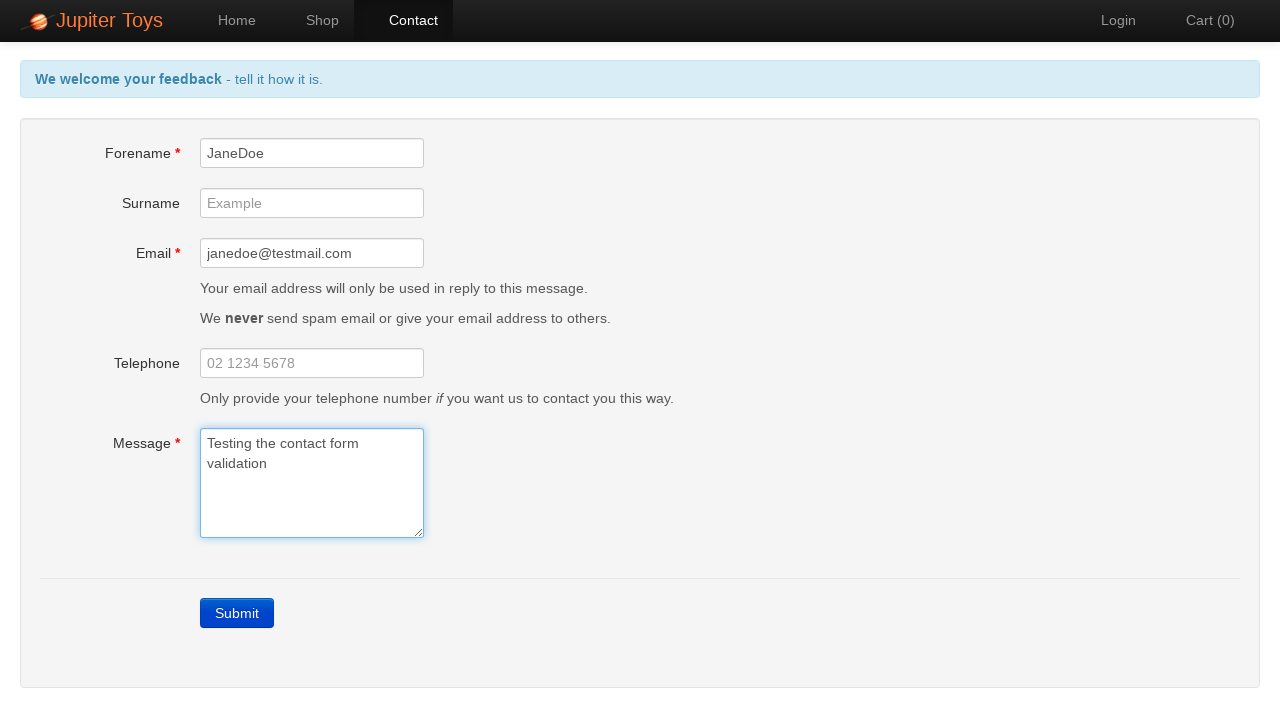

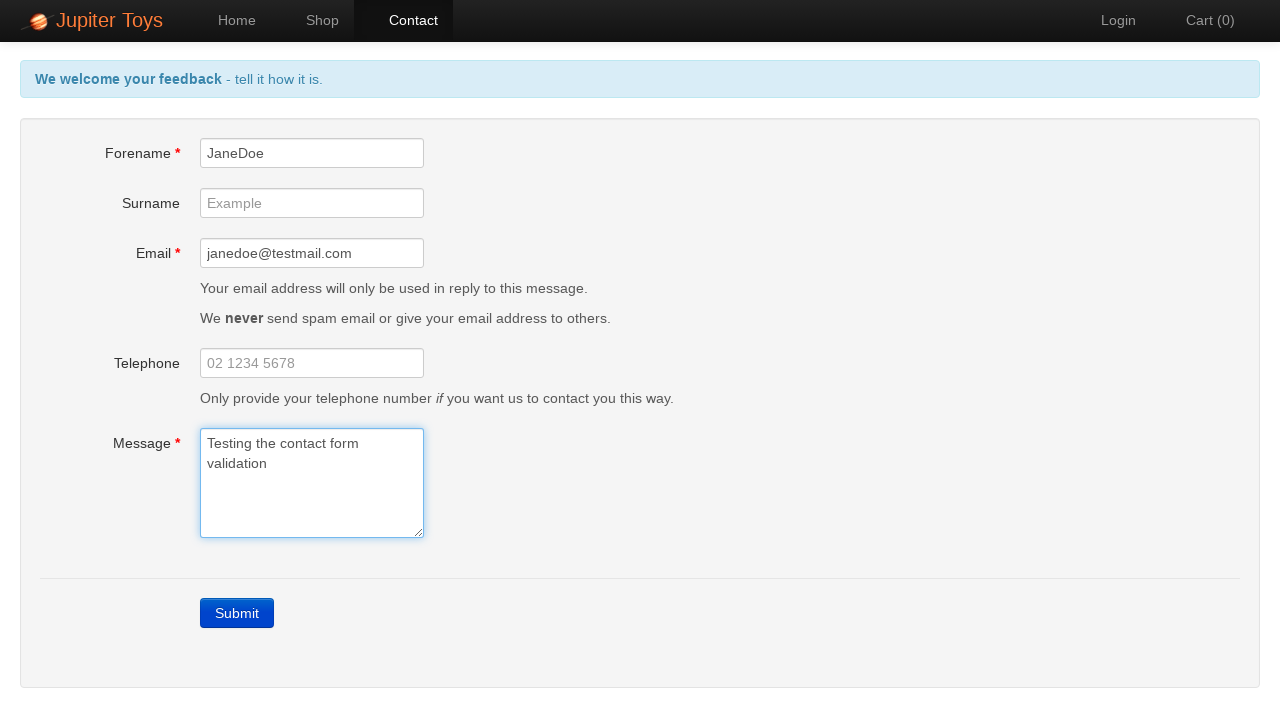